Tests new window handling by clicking a button that opens a new browser window/tab

Starting URL: https://demo.automationtesting.in/Windows.html

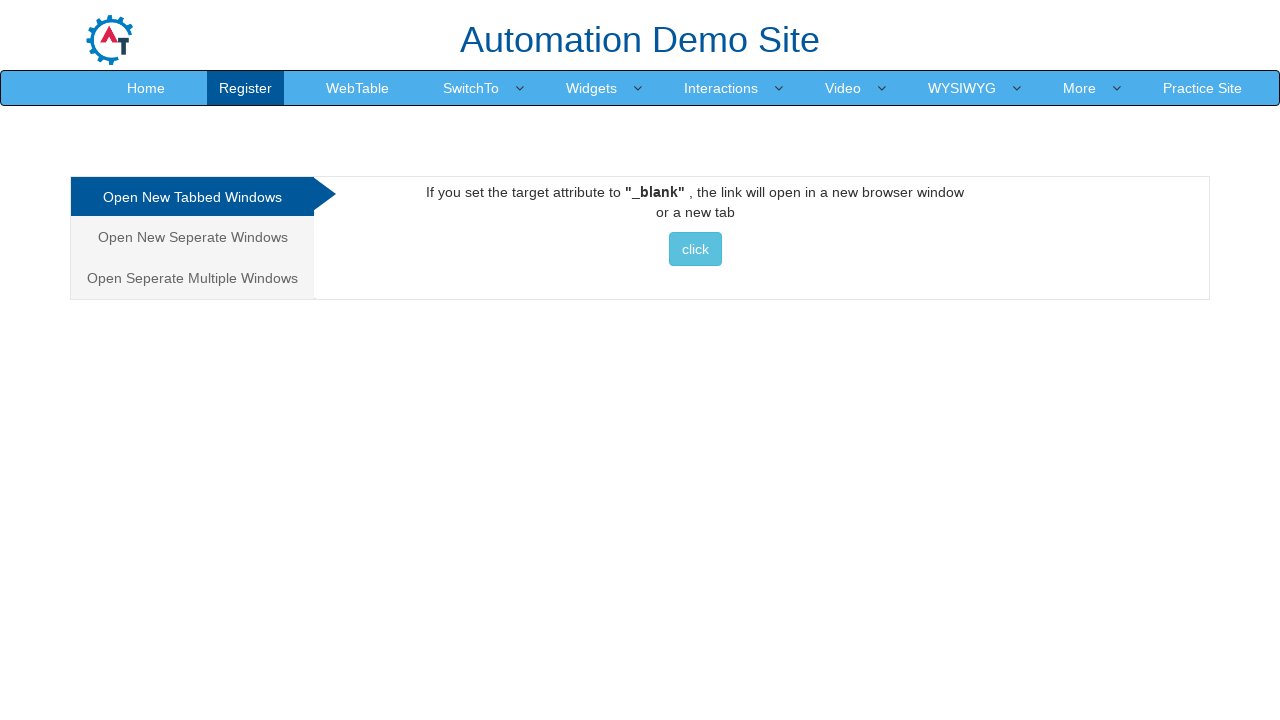

Clicked button to open new window
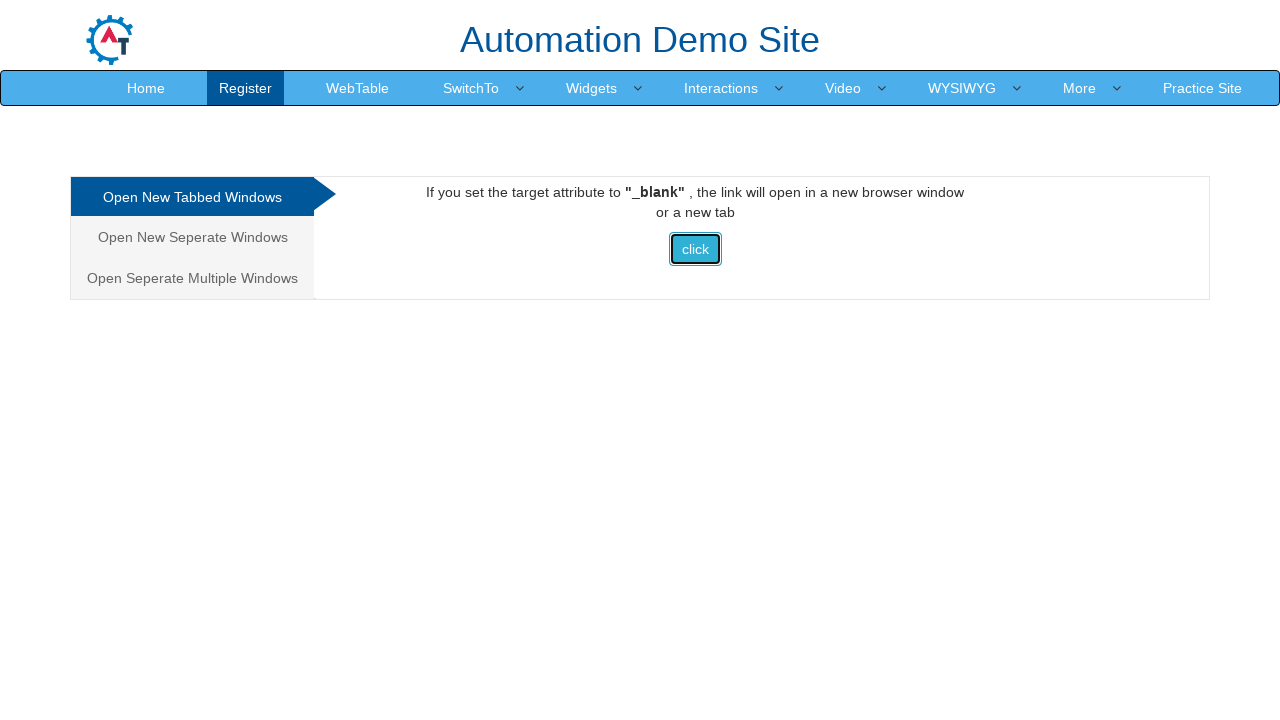

Waited for new page to open
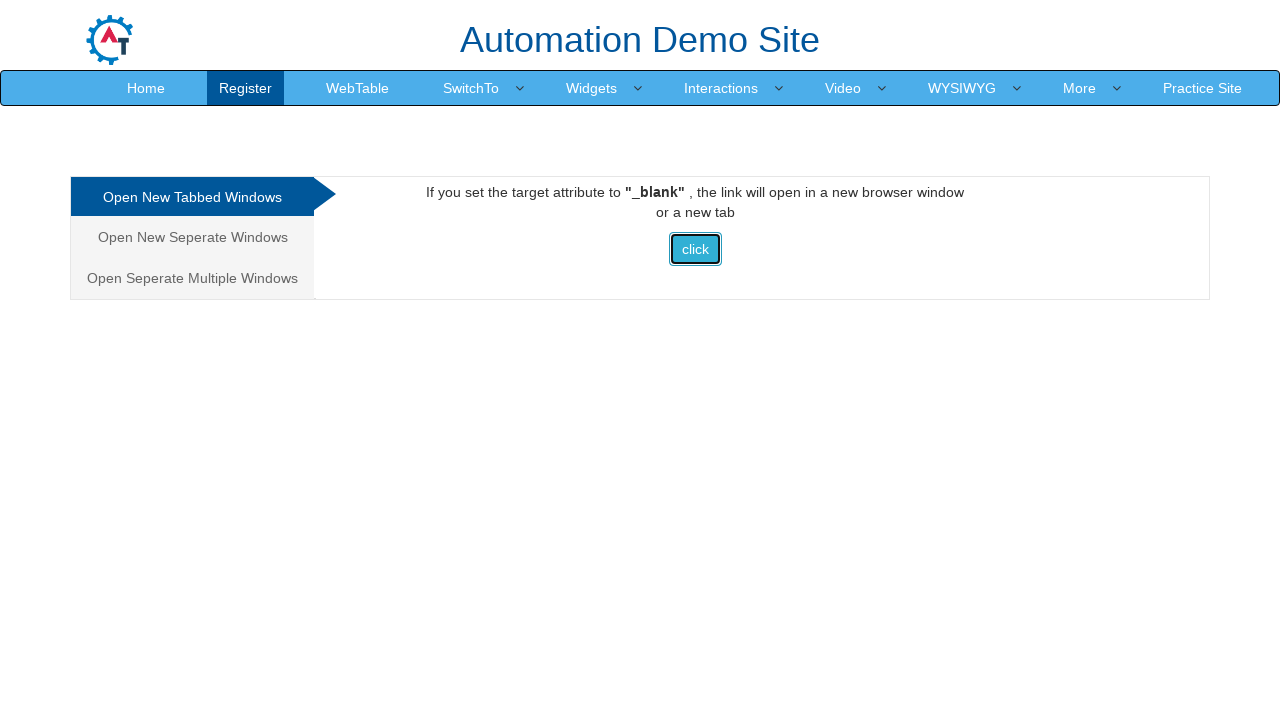

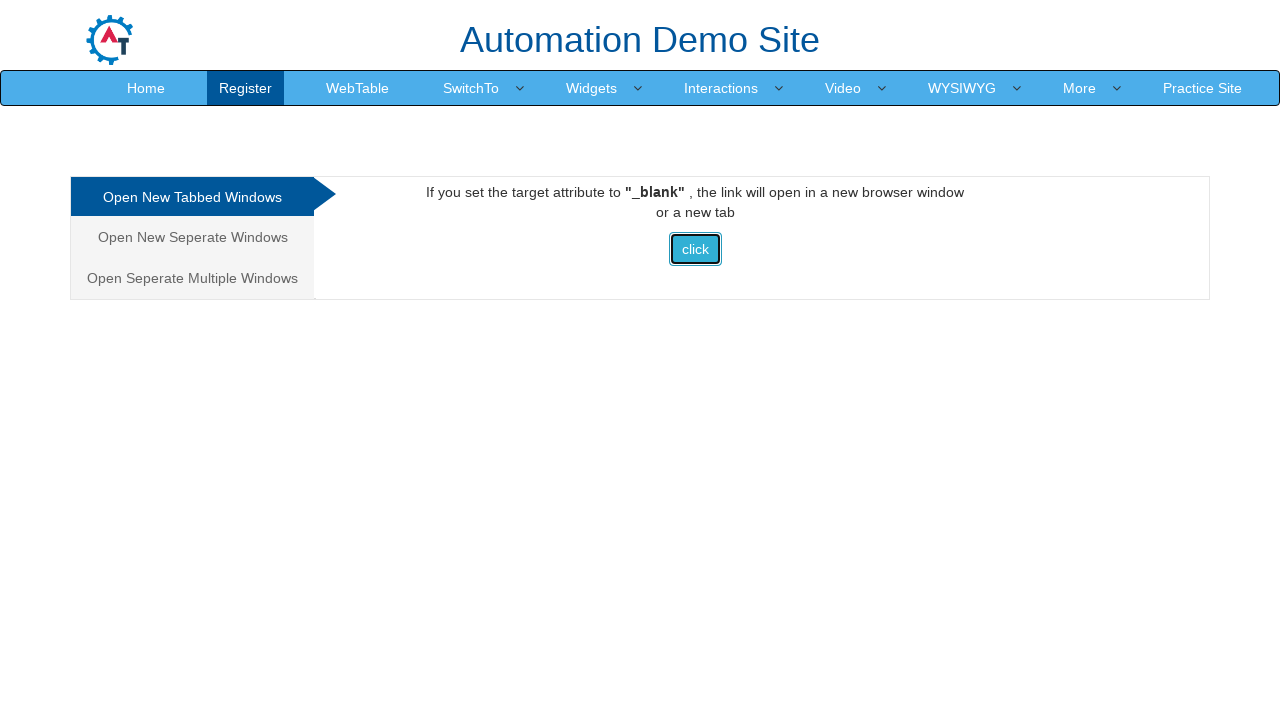